Navigates to Edureka website and clicks on Courses link, then performs keyboard navigation using tab and arrow keys

Starting URL: http://www.edureka.co

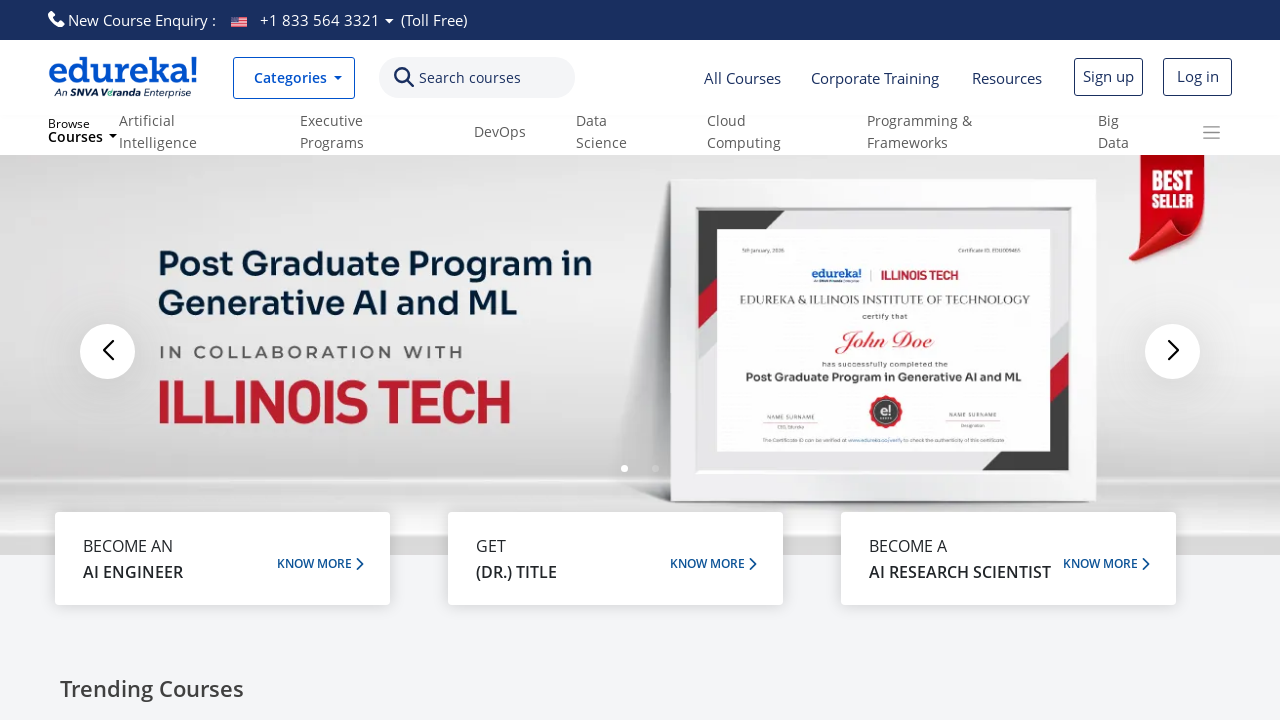

Clicked on Courses link at (742, 78) on a:text('Courses')
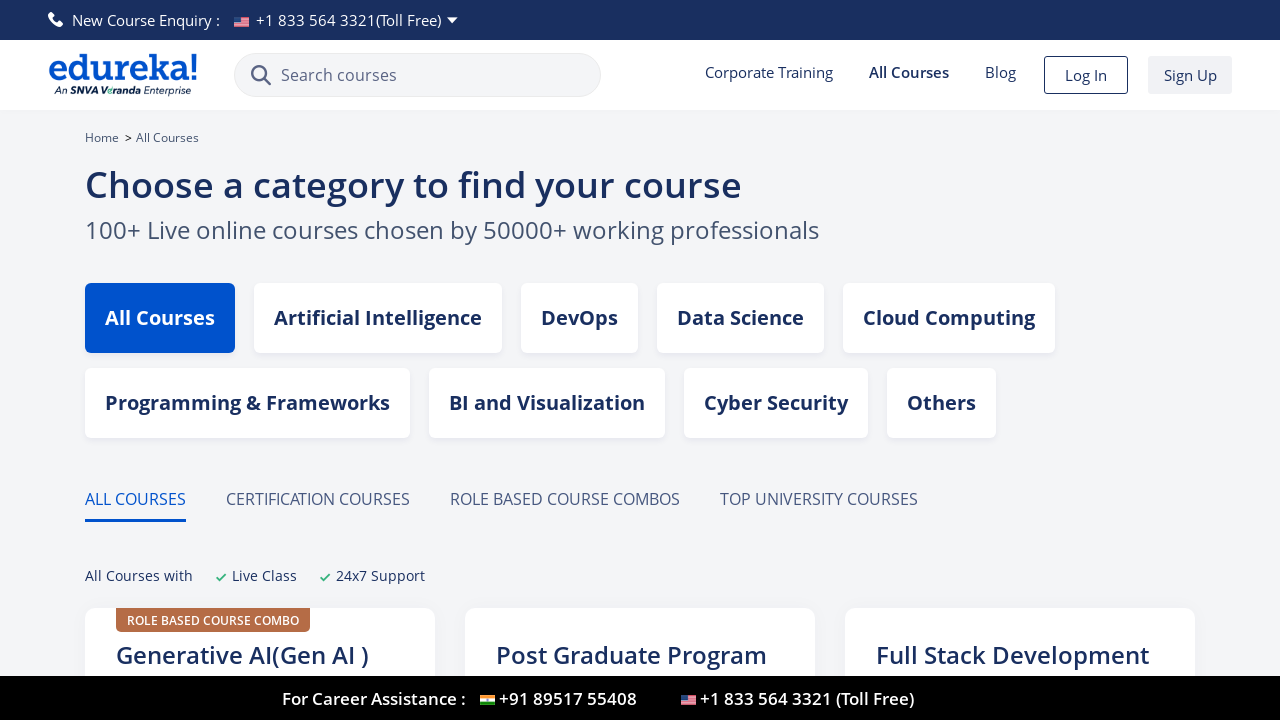

Waited for page to load (4000ms)
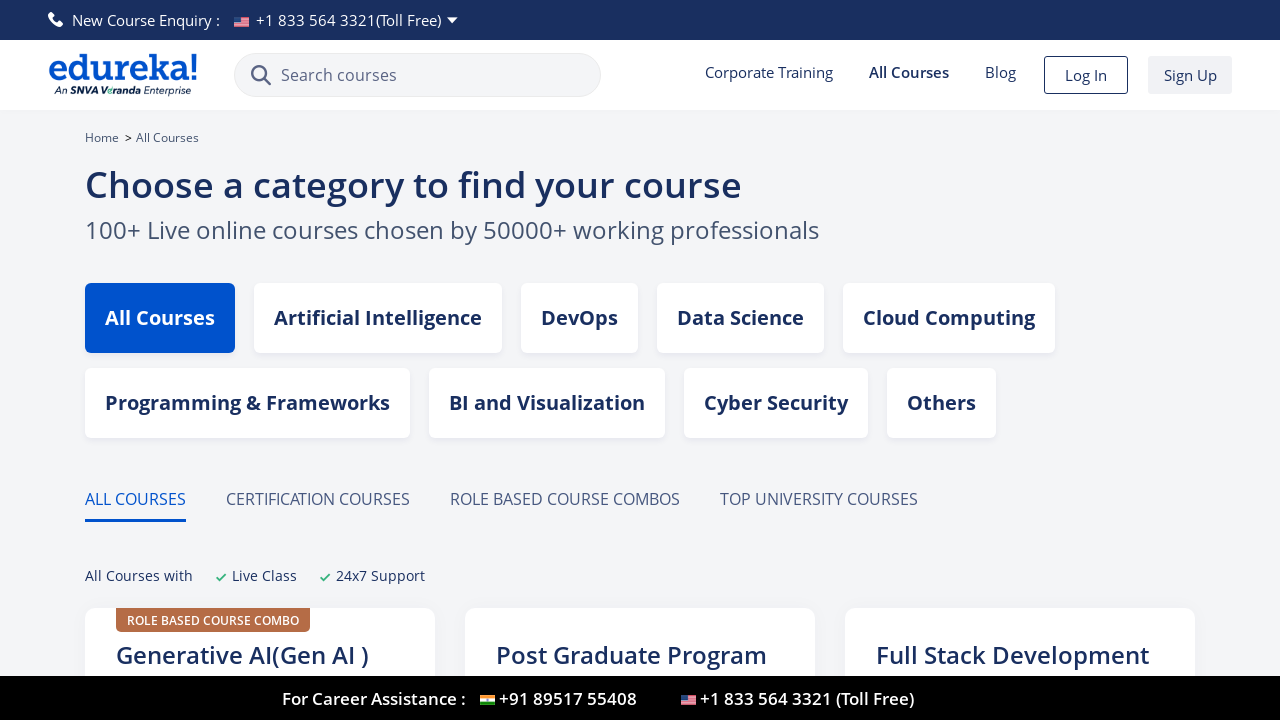

Pressed ArrowDown key
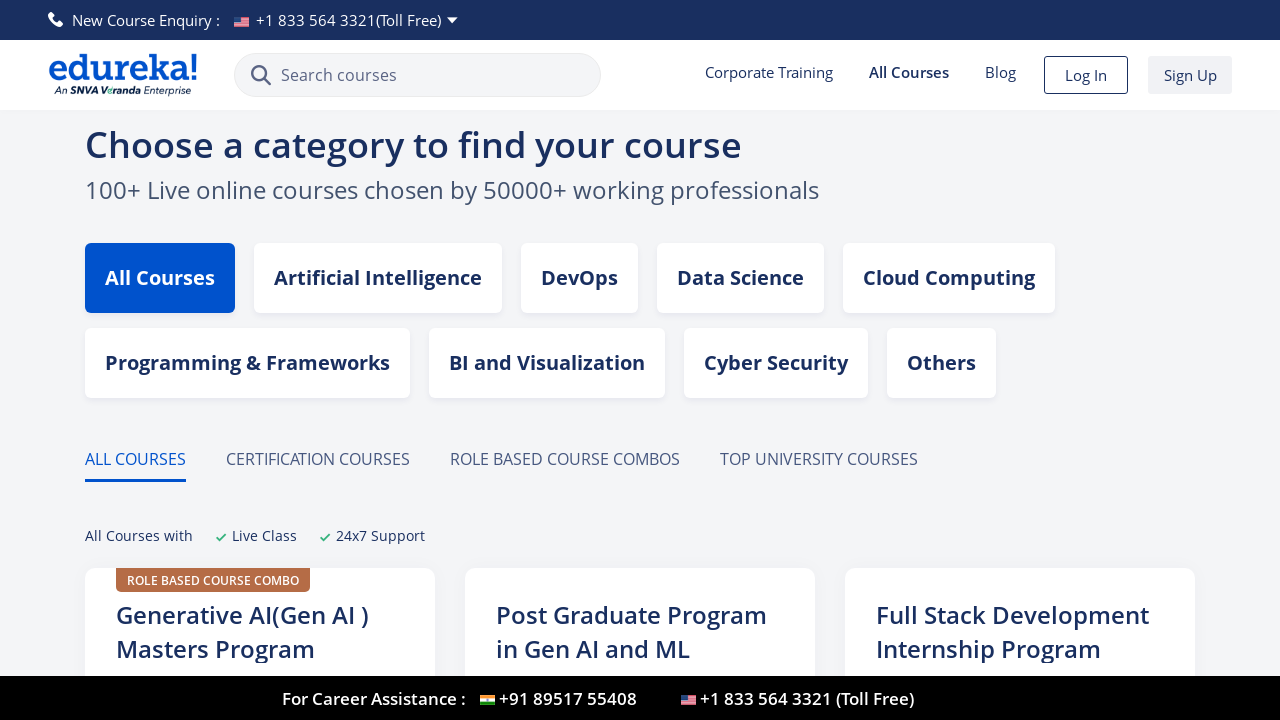

Waited after ArrowDown press (4000ms)
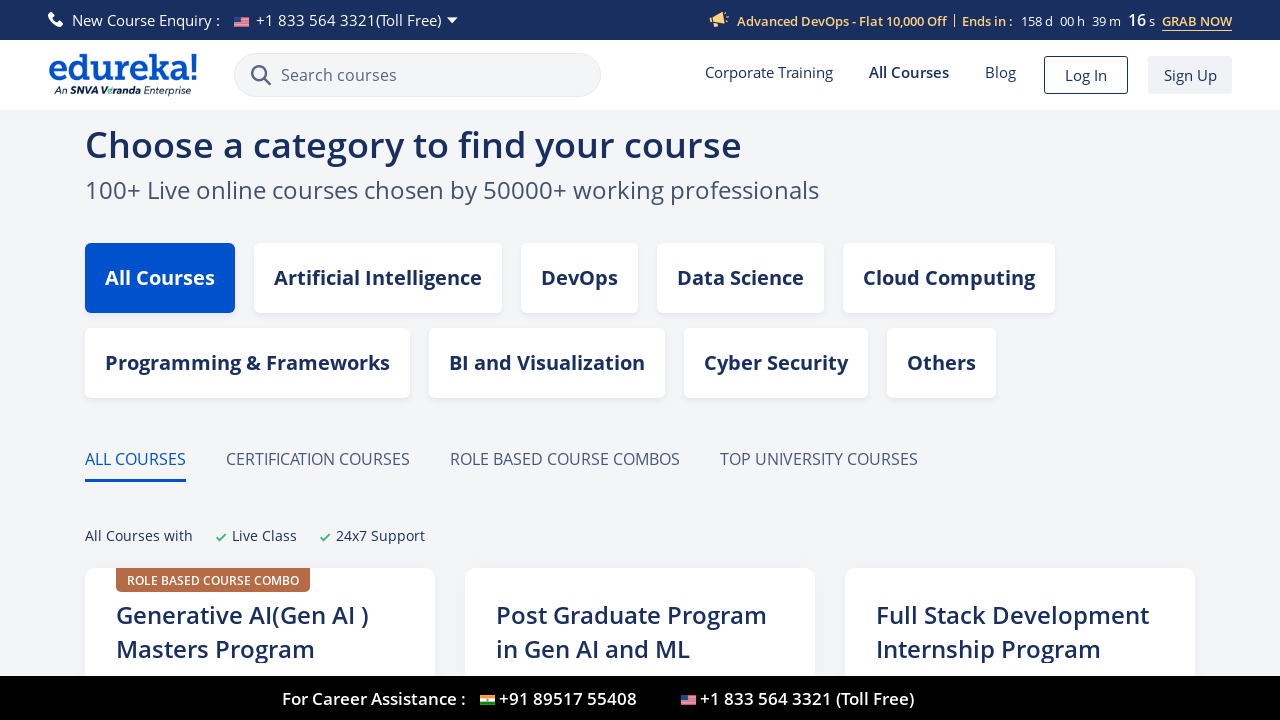

Pressed Tab key (1st time)
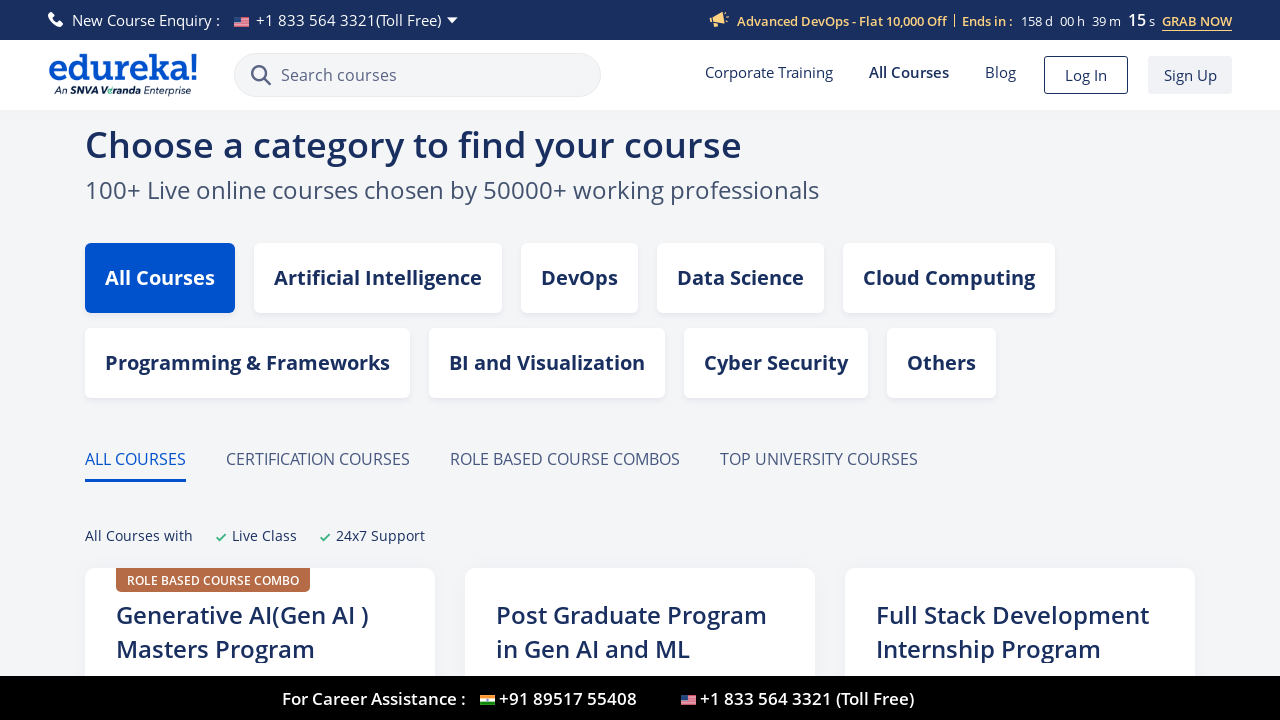

Waited after 1st Tab press (4000ms)
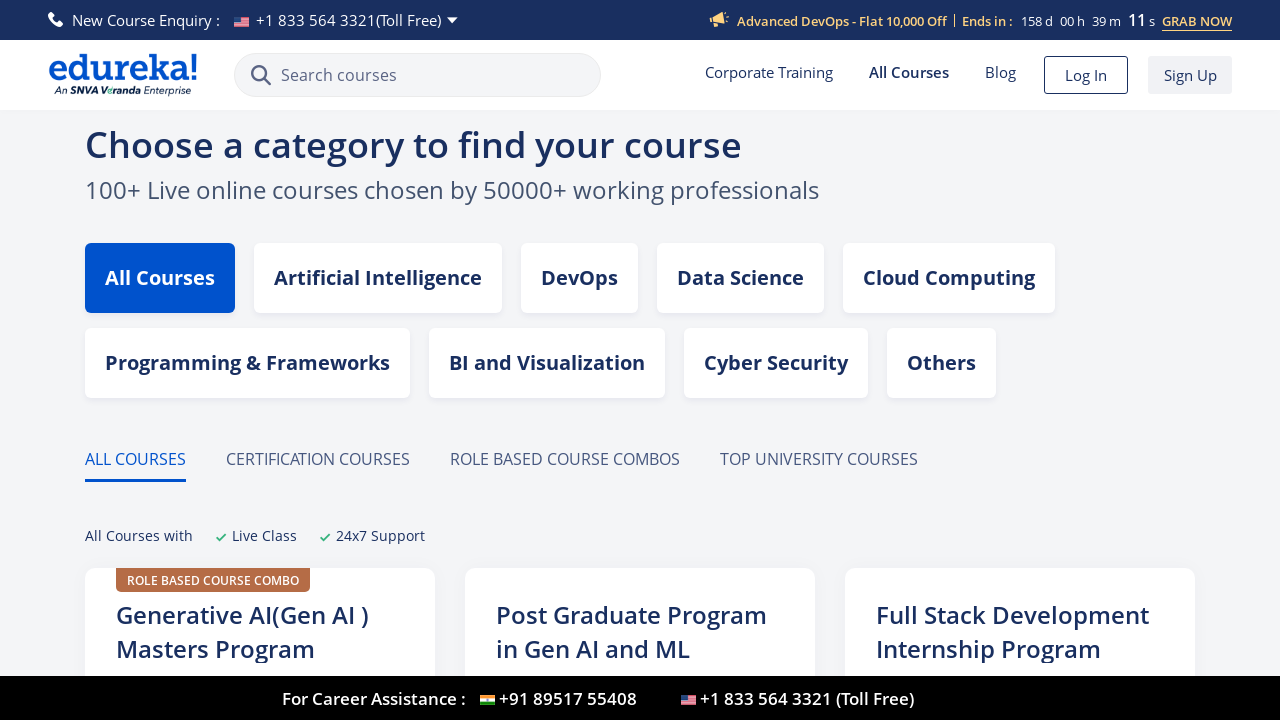

Pressed Tab key (2nd time)
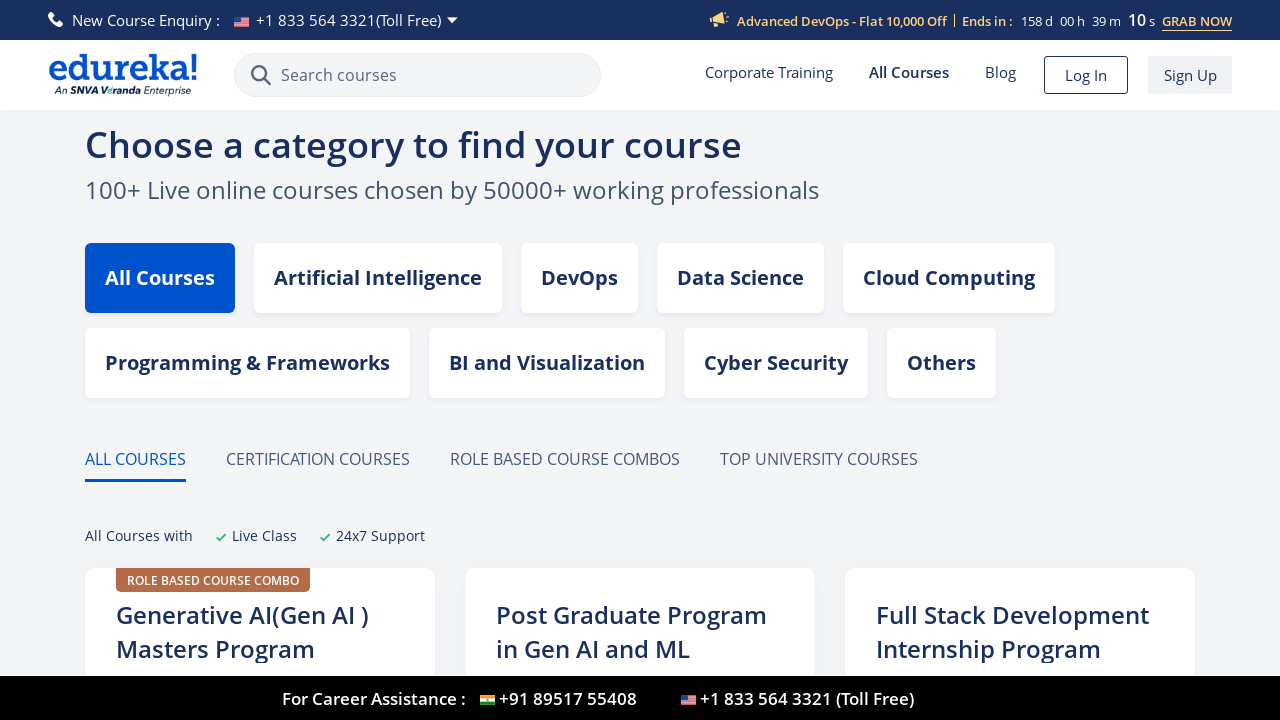

Waited after 2nd Tab press (4000ms)
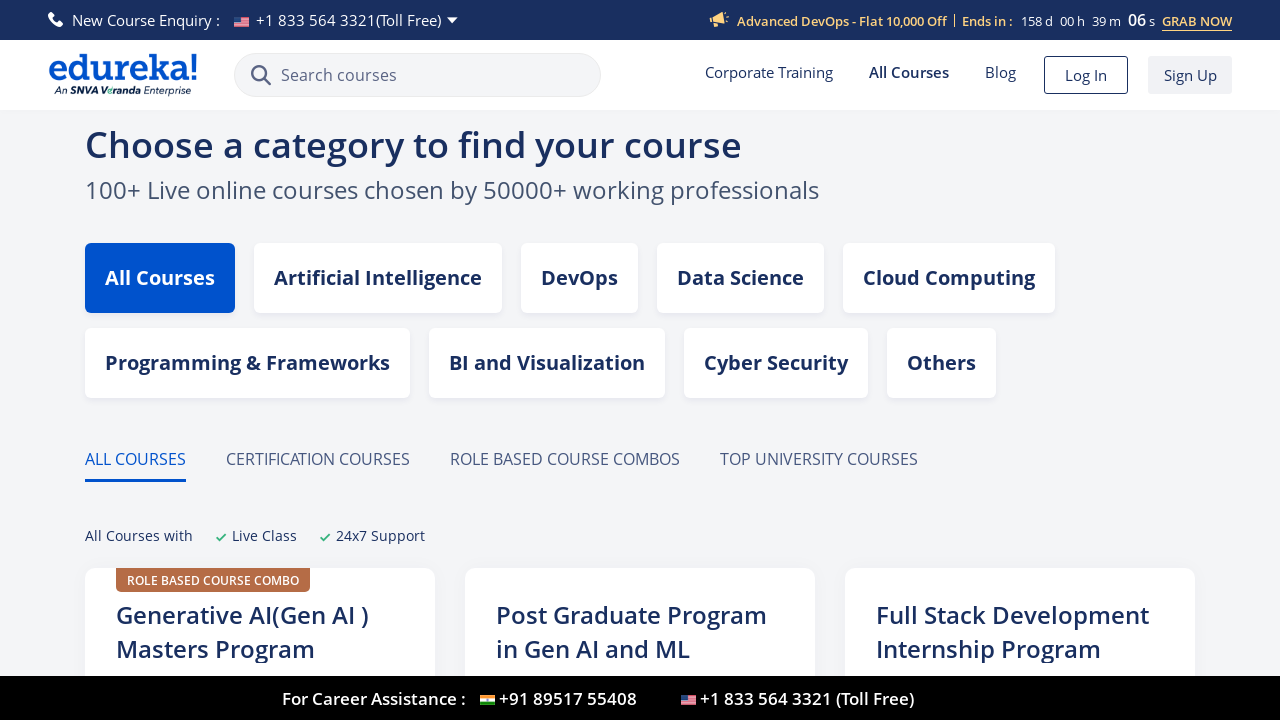

Pressed Tab key (3rd time)
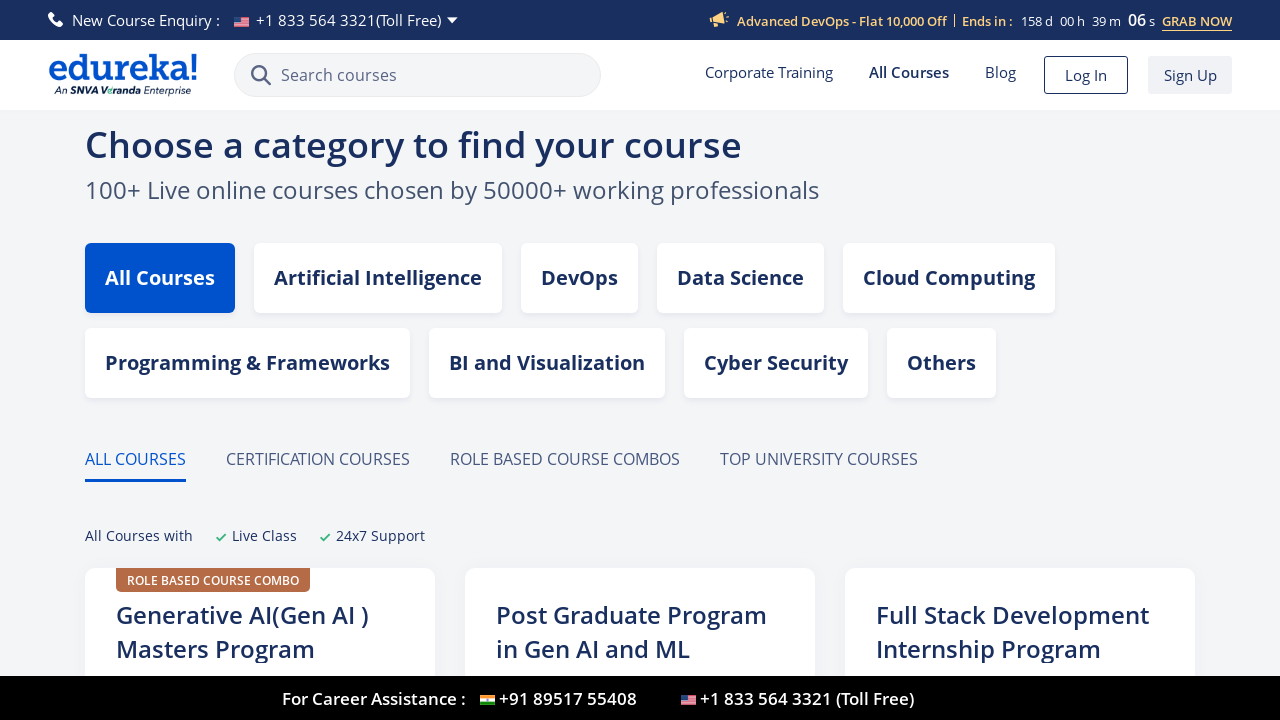

Waited after 3rd Tab press (4000ms)
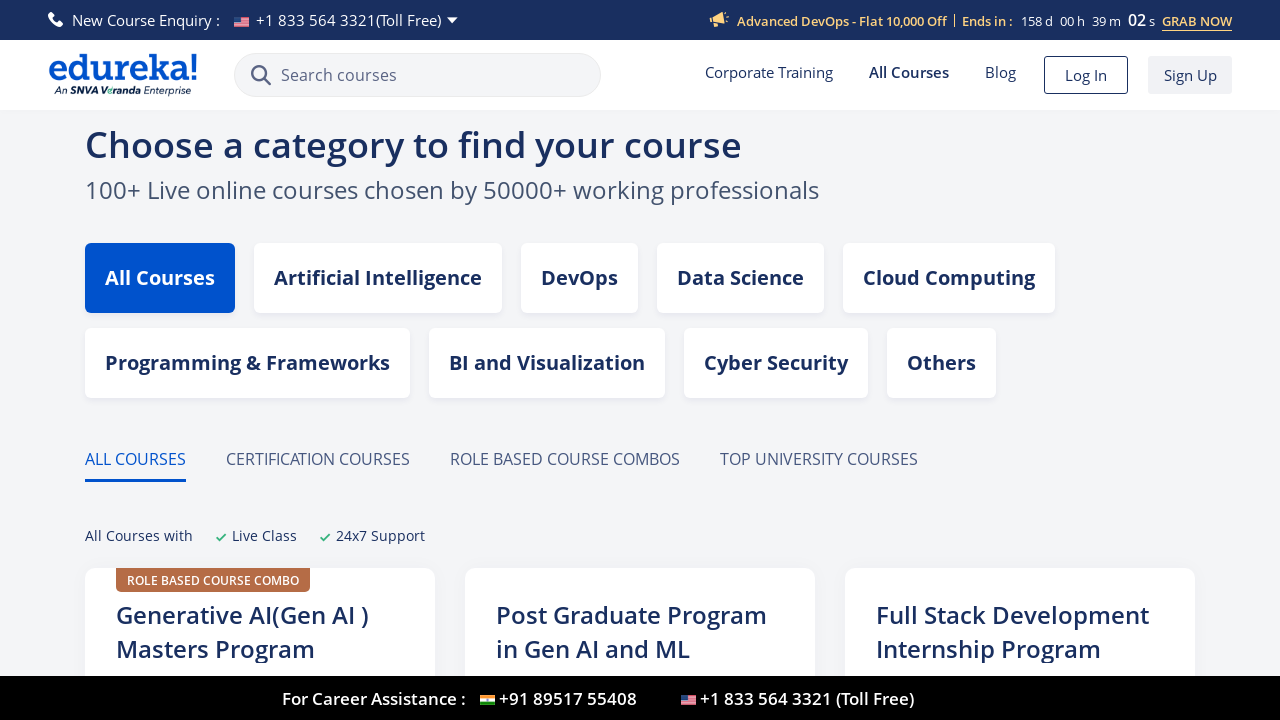

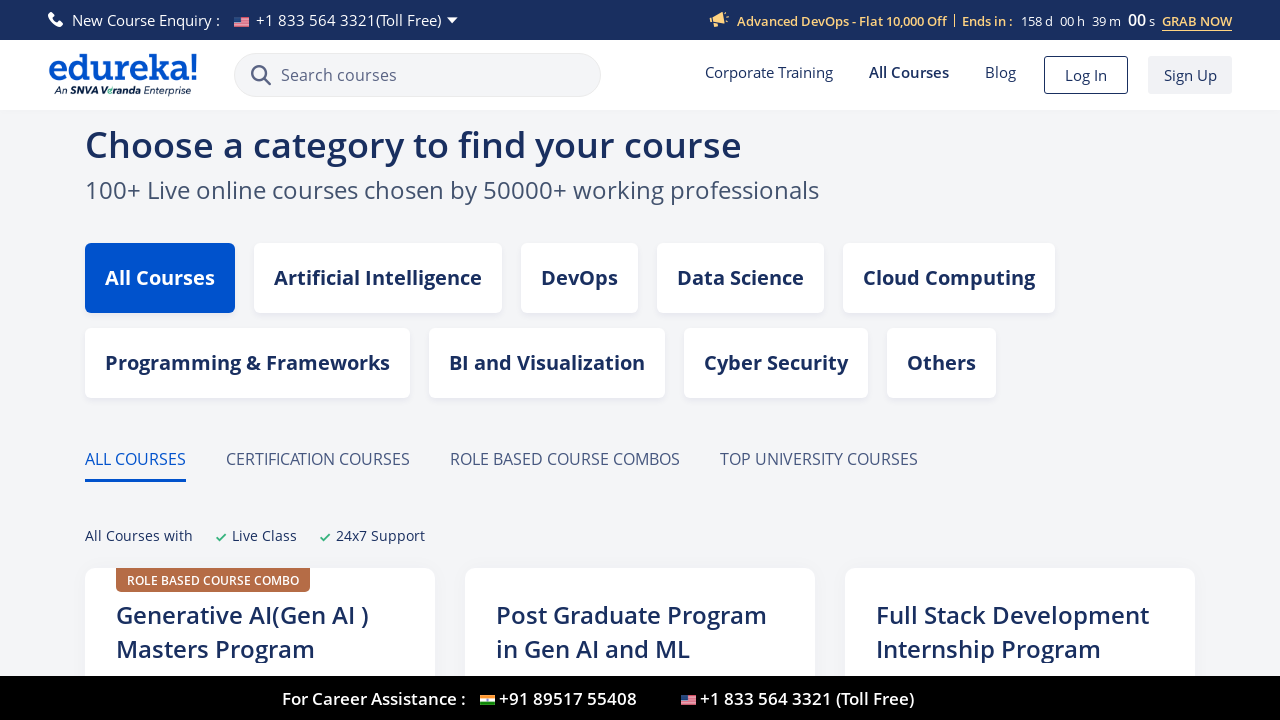